Tests handling a JavaScript prompt dialog by entering text and clicking OK

Starting URL: https://the-internet.herokuapp.com/javascript_alerts

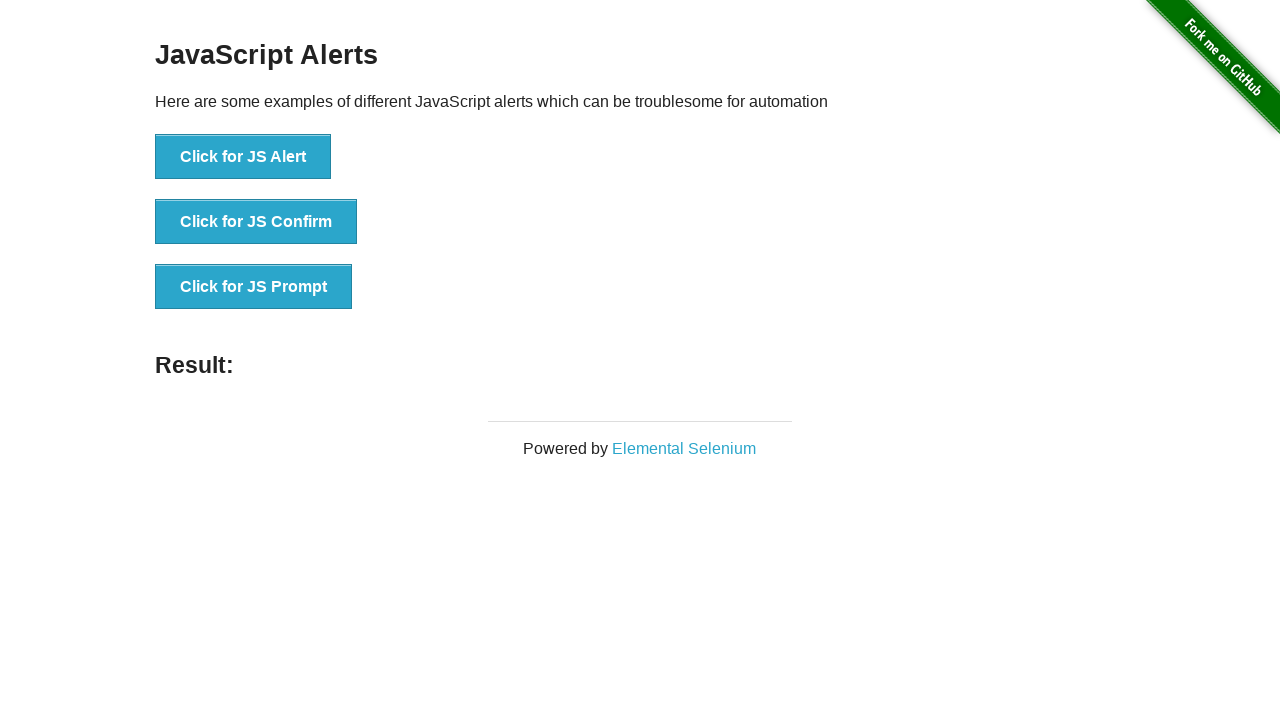

Set up dialog handler to accept prompt with text 'Michael'
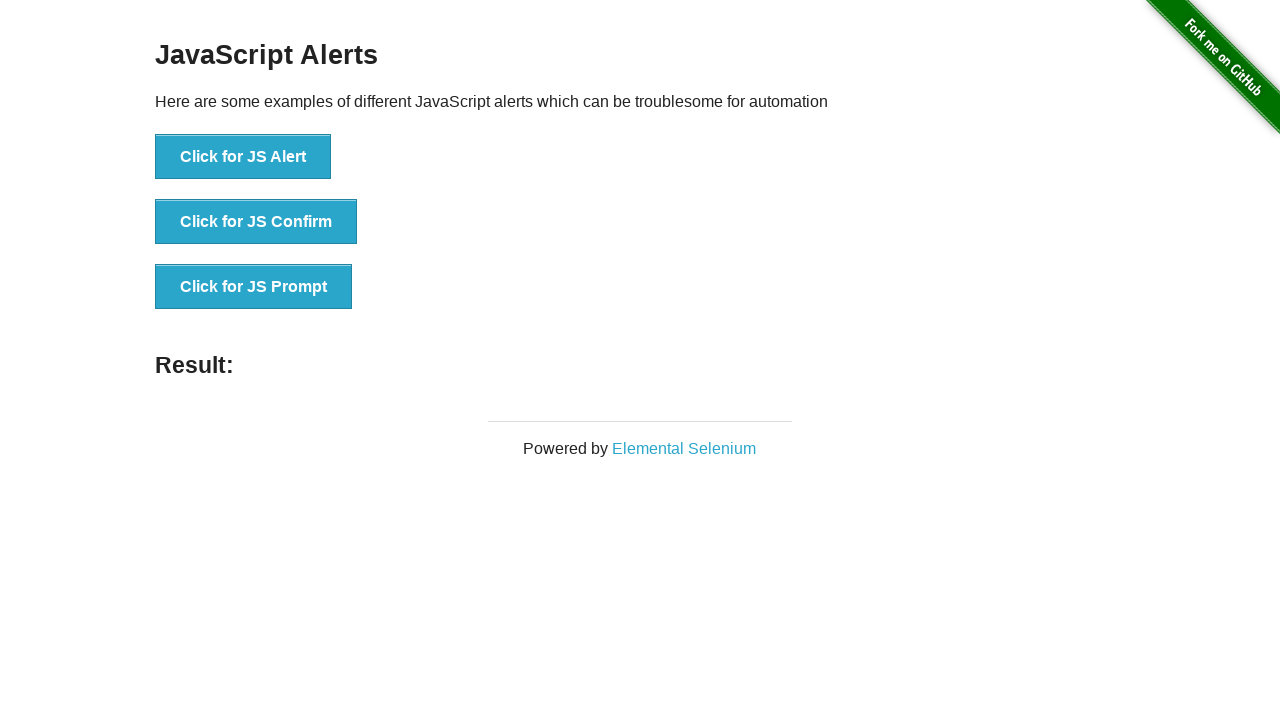

Clicked button to trigger JavaScript prompt dialog at (254, 287) on button[onclick="jsPrompt()"]
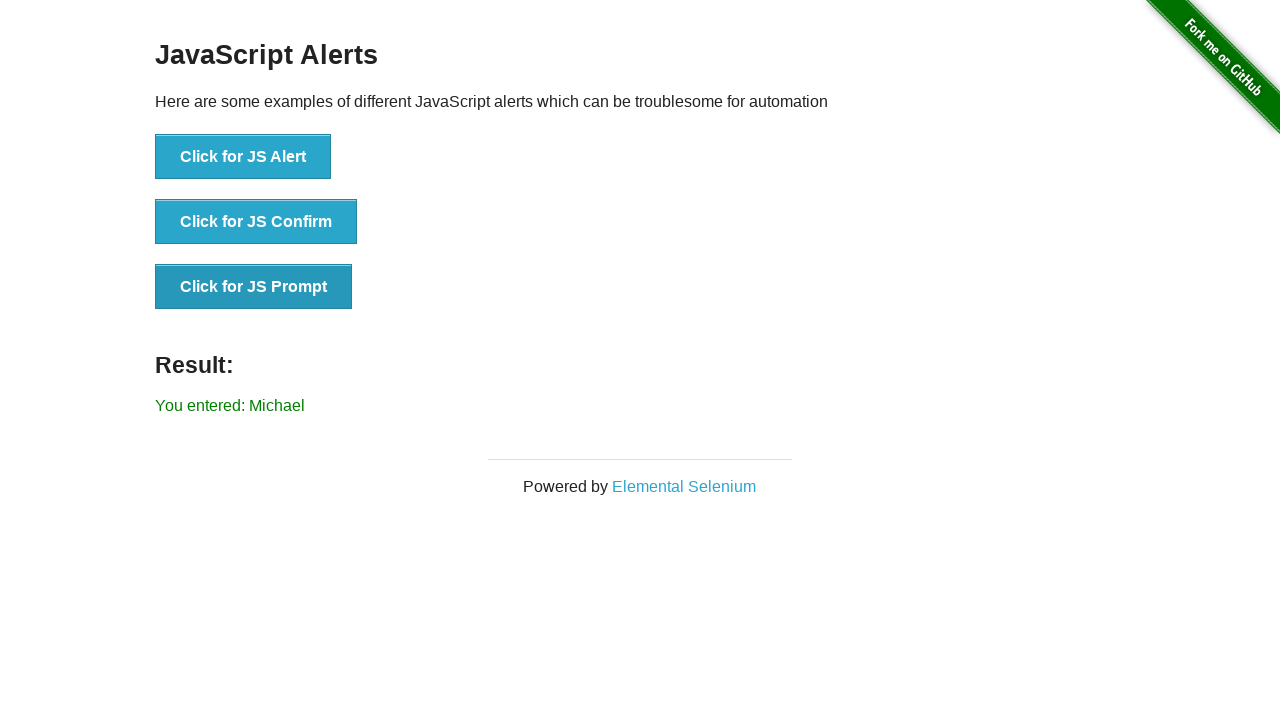

Result message appeared after accepting prompt with 'Michael'
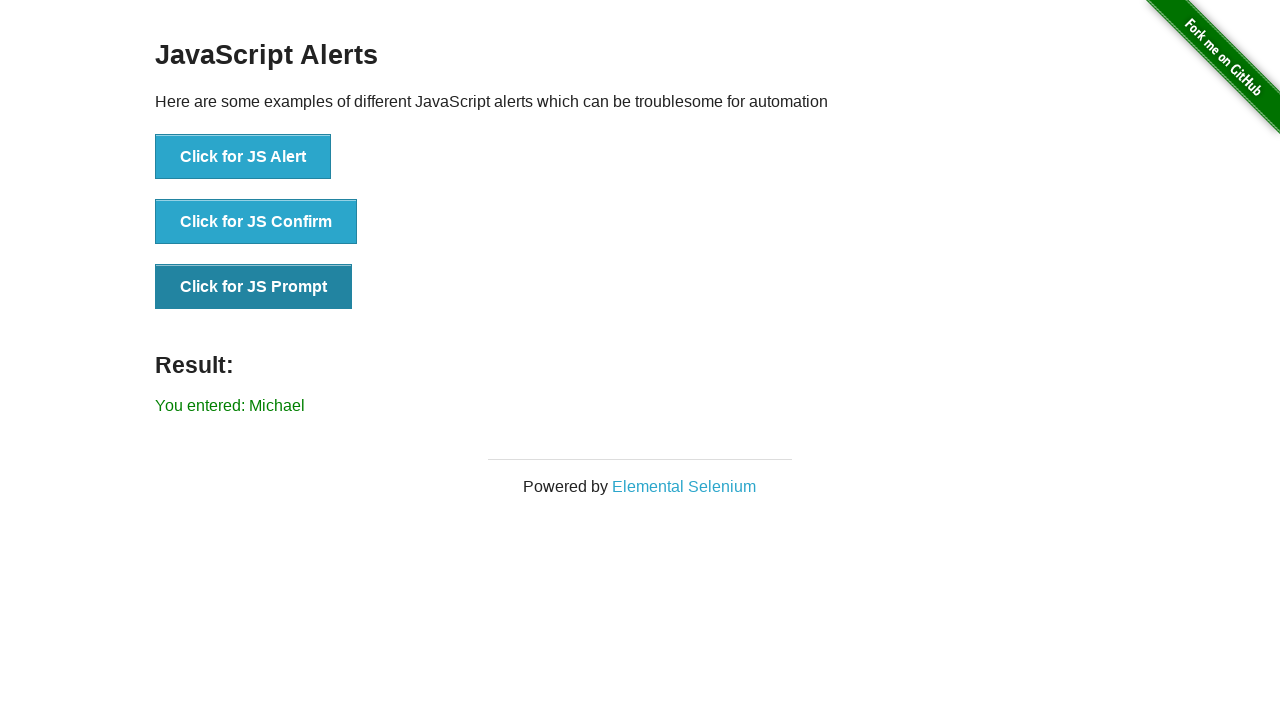

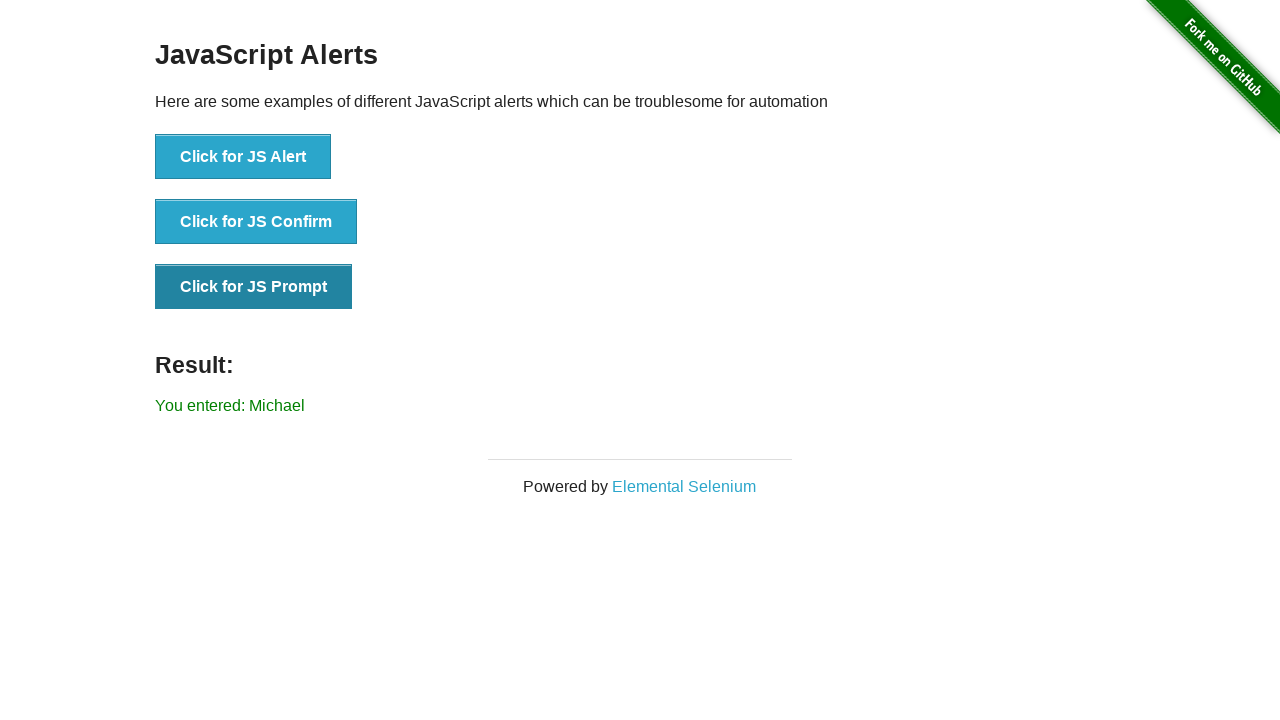